Tests an e-commerce site by searching for products, adding specific items to cart, and verifying UI elements

Starting URL: https://rahulshettyacademy.com/seleniumPractise/#/

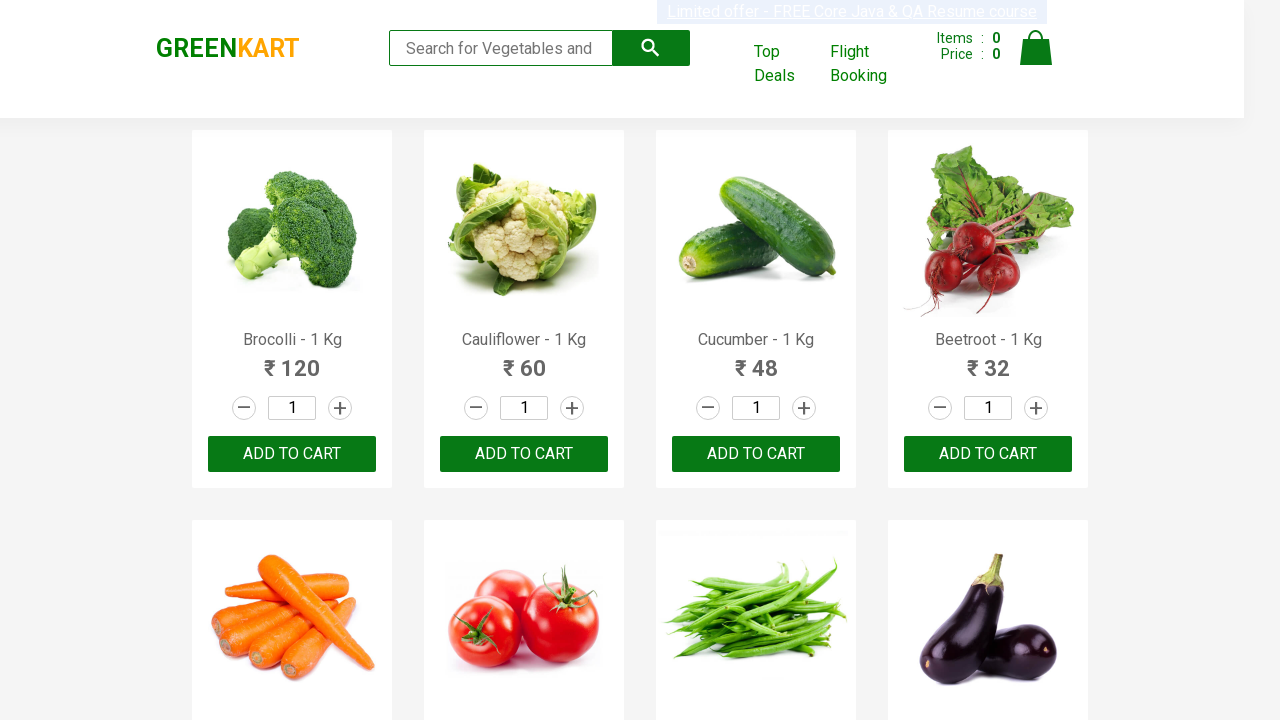

Filled search field with 'ca' to filter products on input.search-keyword
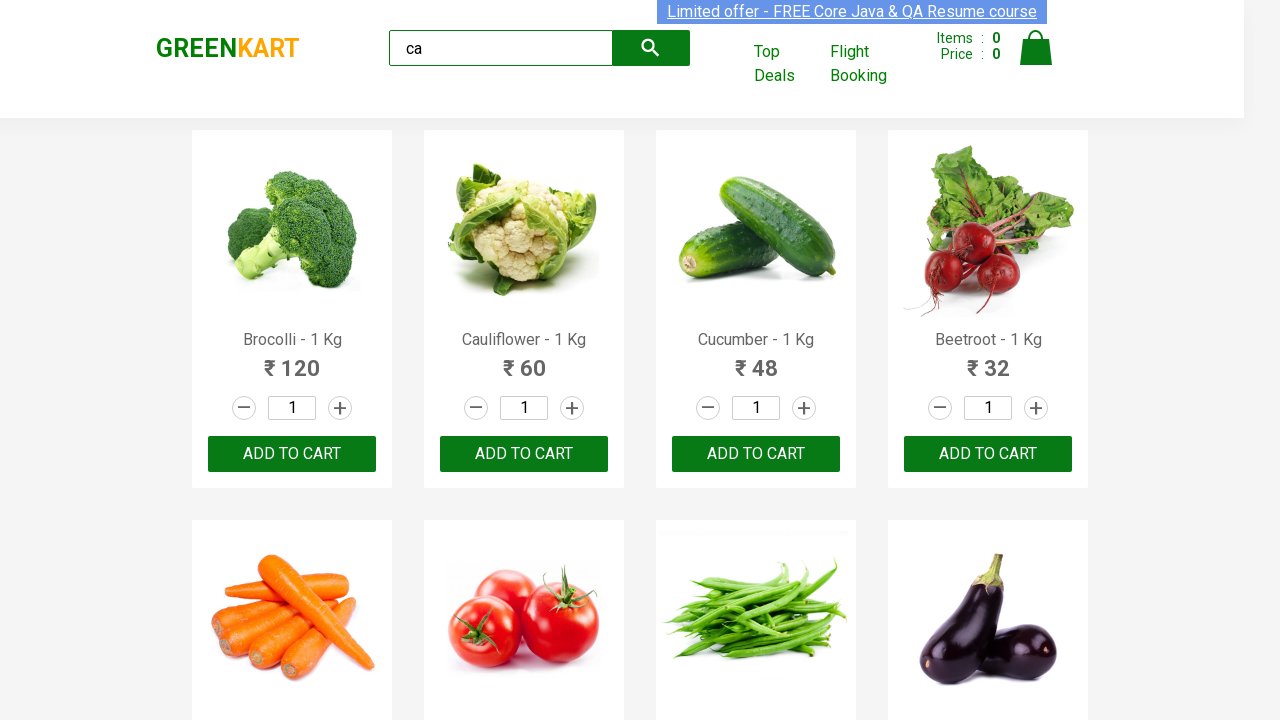

Waited 2 seconds for search results to filter
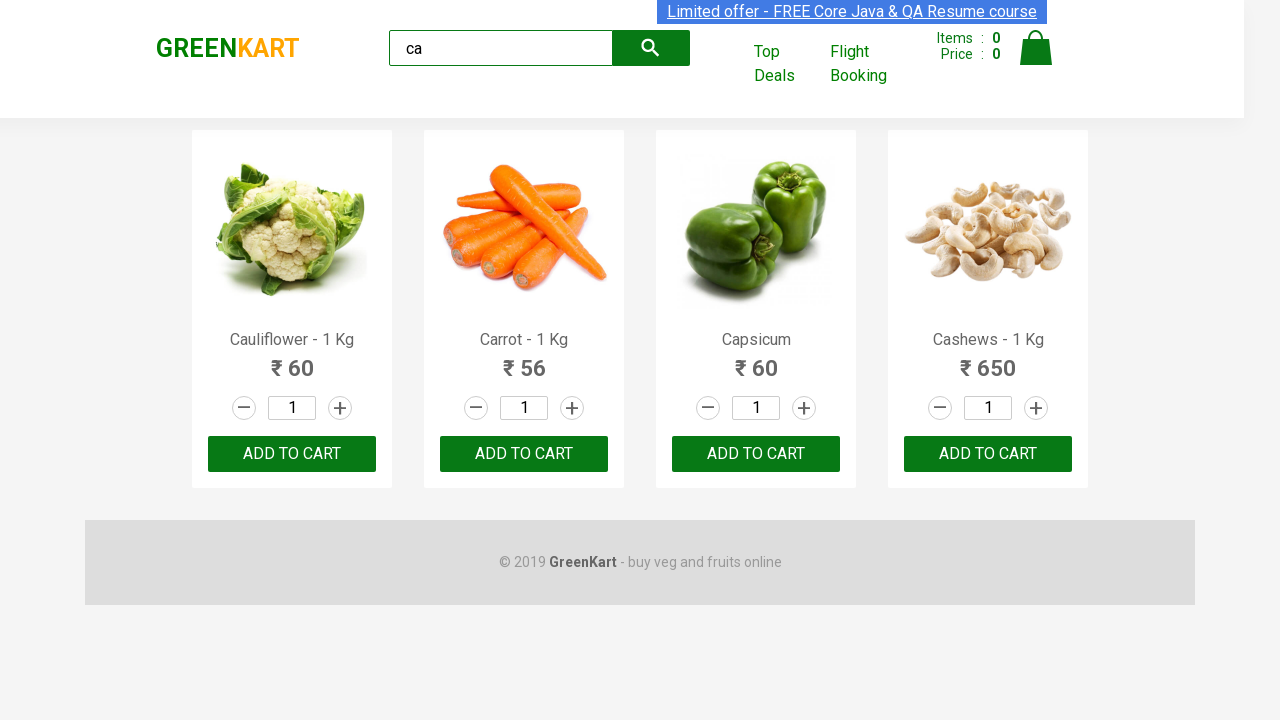

Verified filtered products are visible
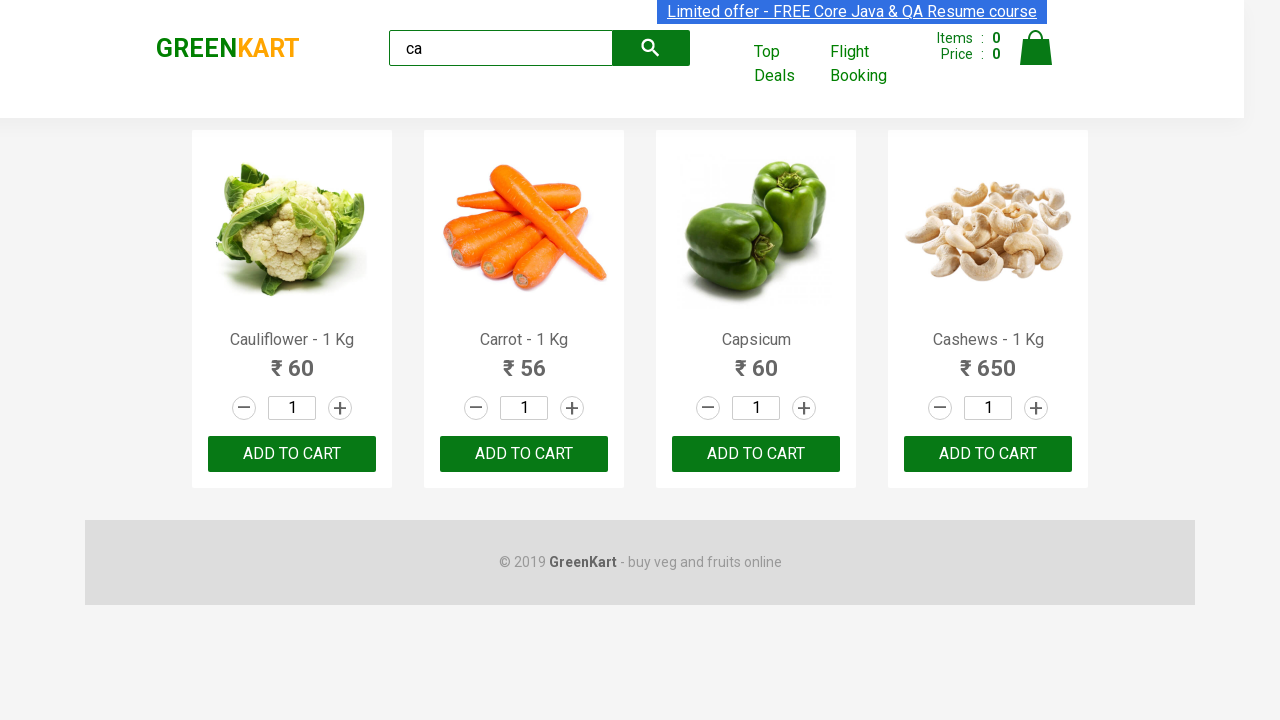

Clicked ADD TO CART button for the third product at (756, 454) on div.products div.product >> nth=2 >> button:has-text("ADD TO CART")
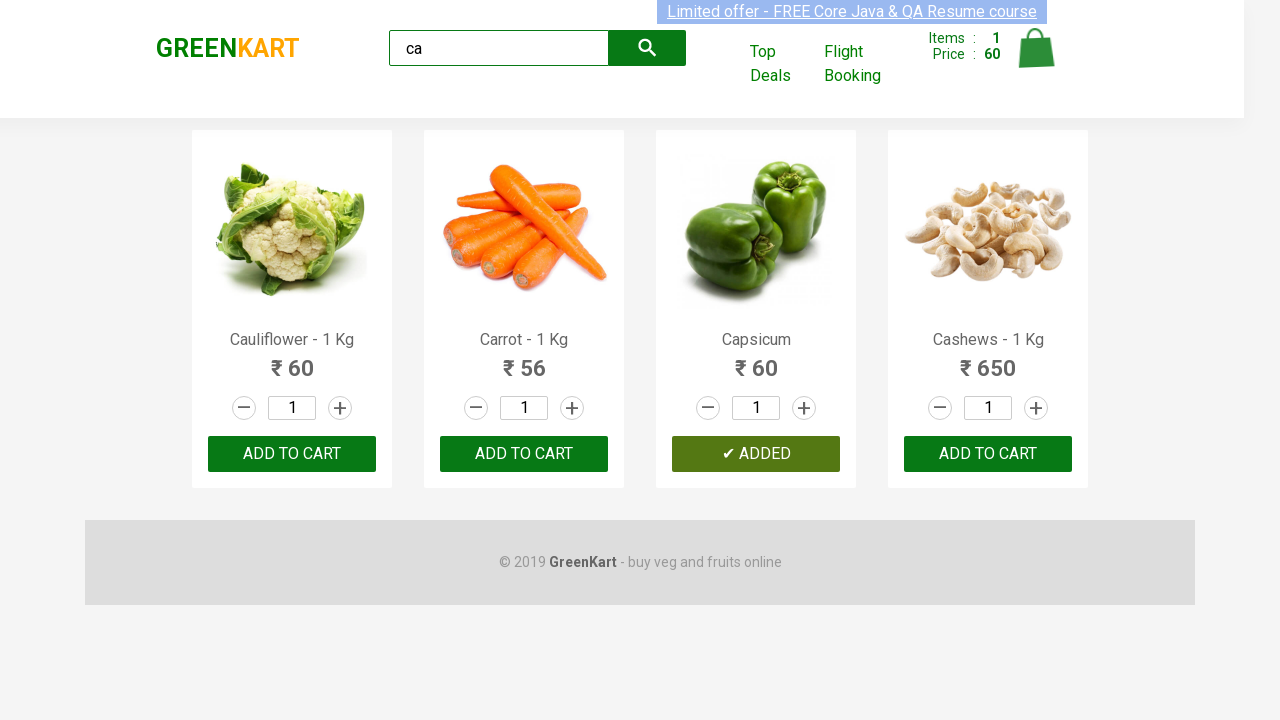

Clicked ADD TO CART button for Cashews product at (988, 454) on div.products div.product >> nth=3 >> button
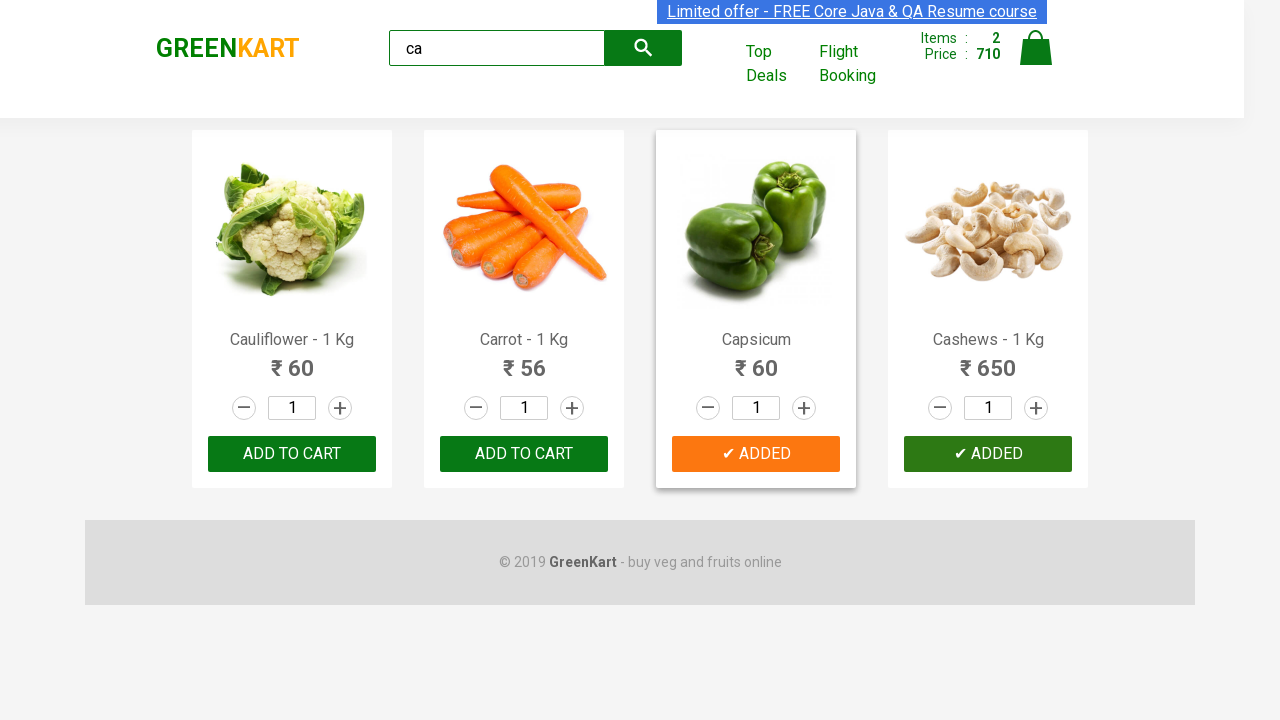

Verified brand text displays 'GREENKART'
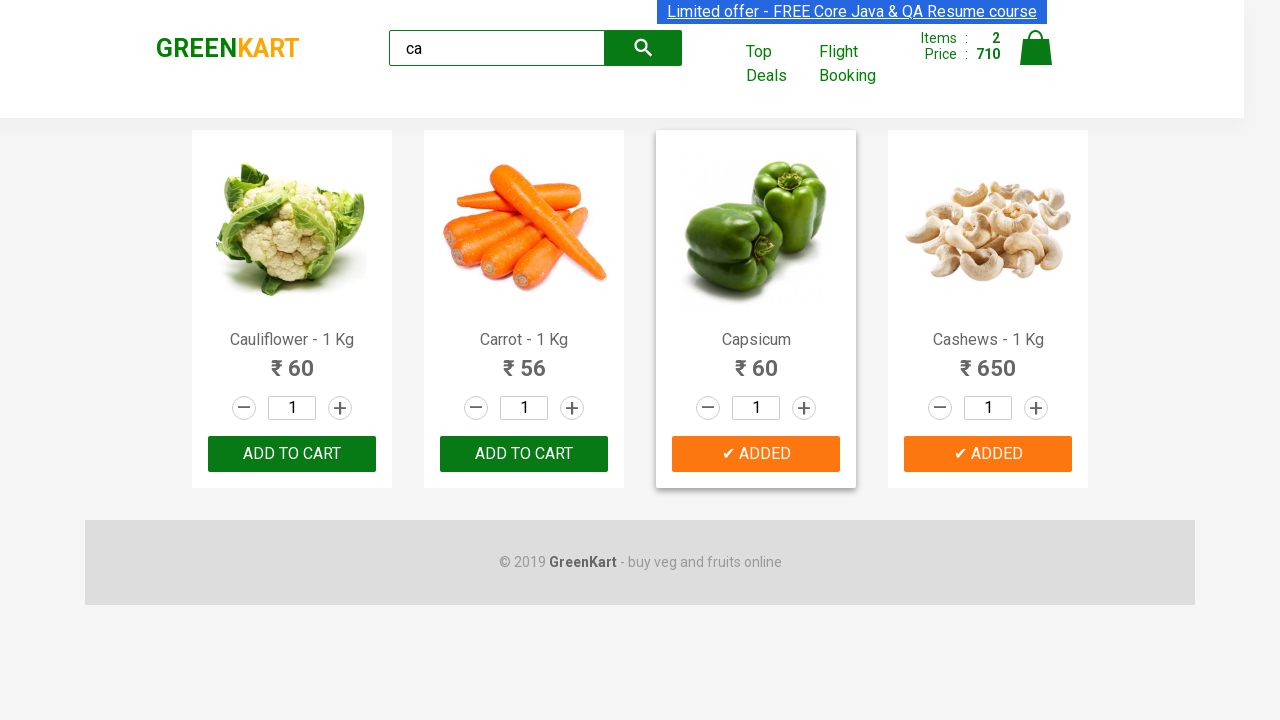

Retrieved logo text: GREENKART
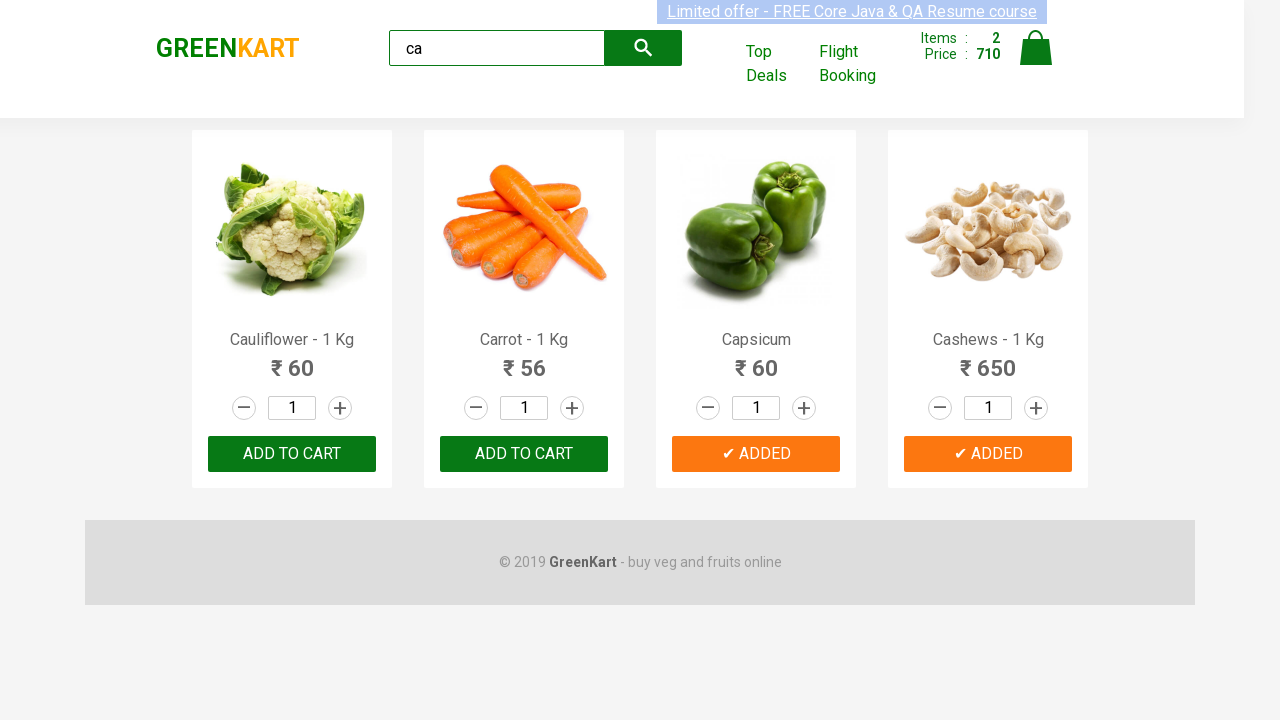

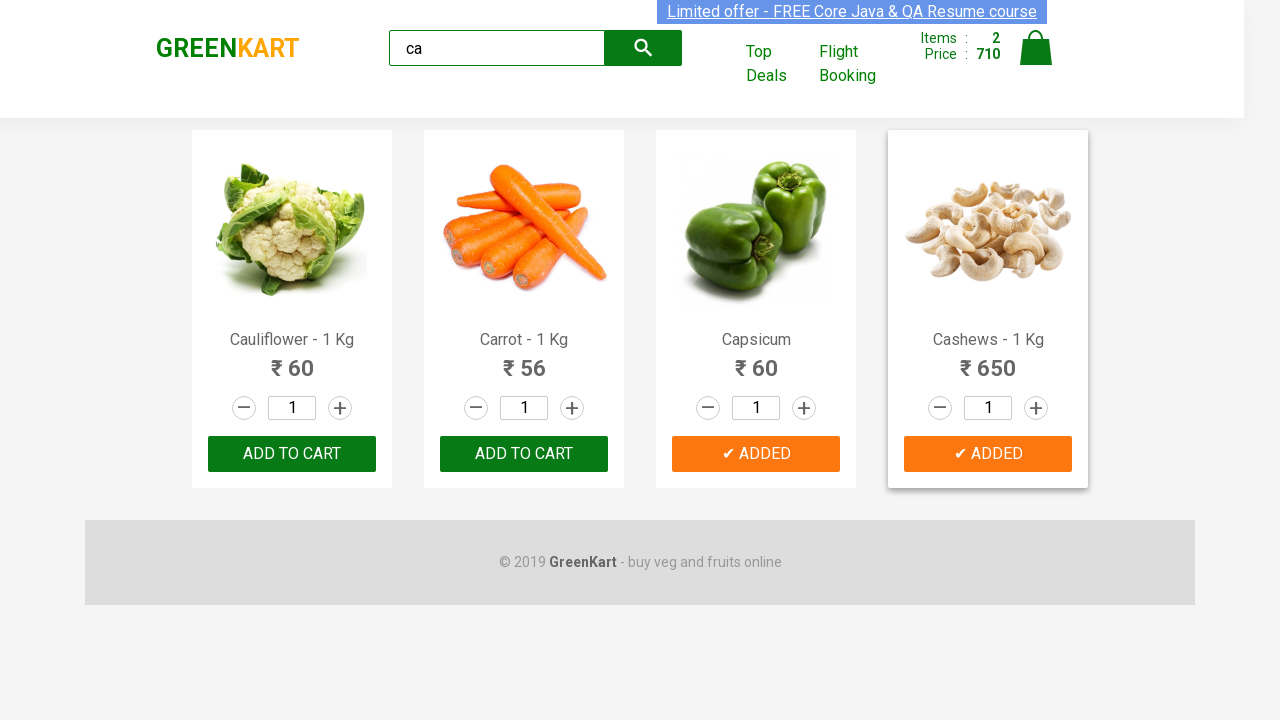